Navigates to a vegetable shopping site and adds specific vegetables (Cucumber, Brocolli, Beetroot, Carrot) to the cart by clicking their add buttons

Starting URL: https://rahulshettyacademy.com/seleniumPractise/

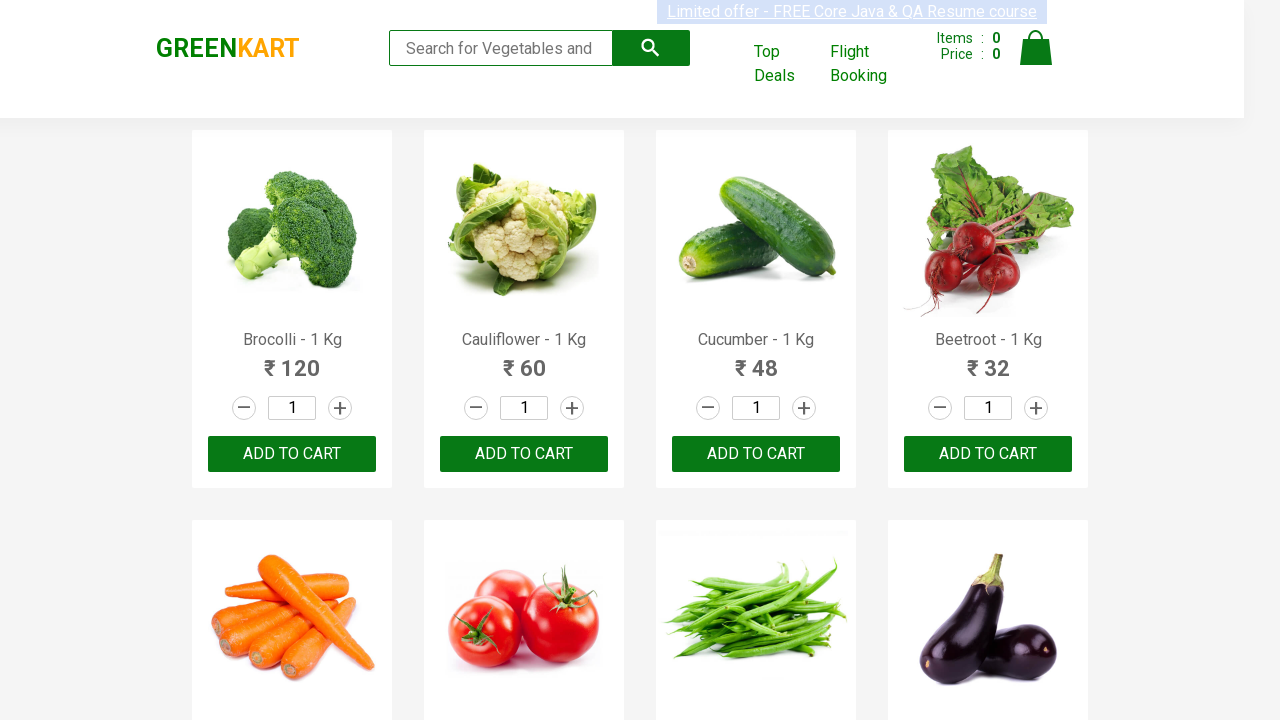

Navigated to vegetable shopping site
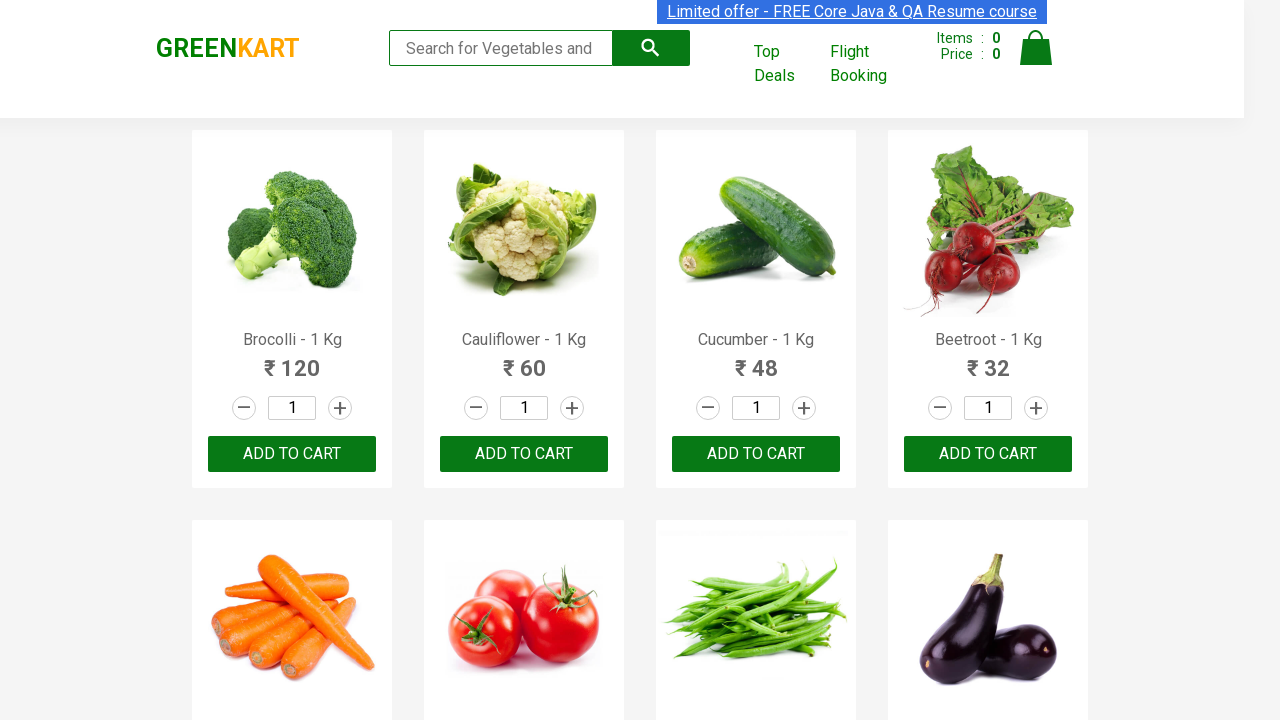

Retrieved all product names from the page
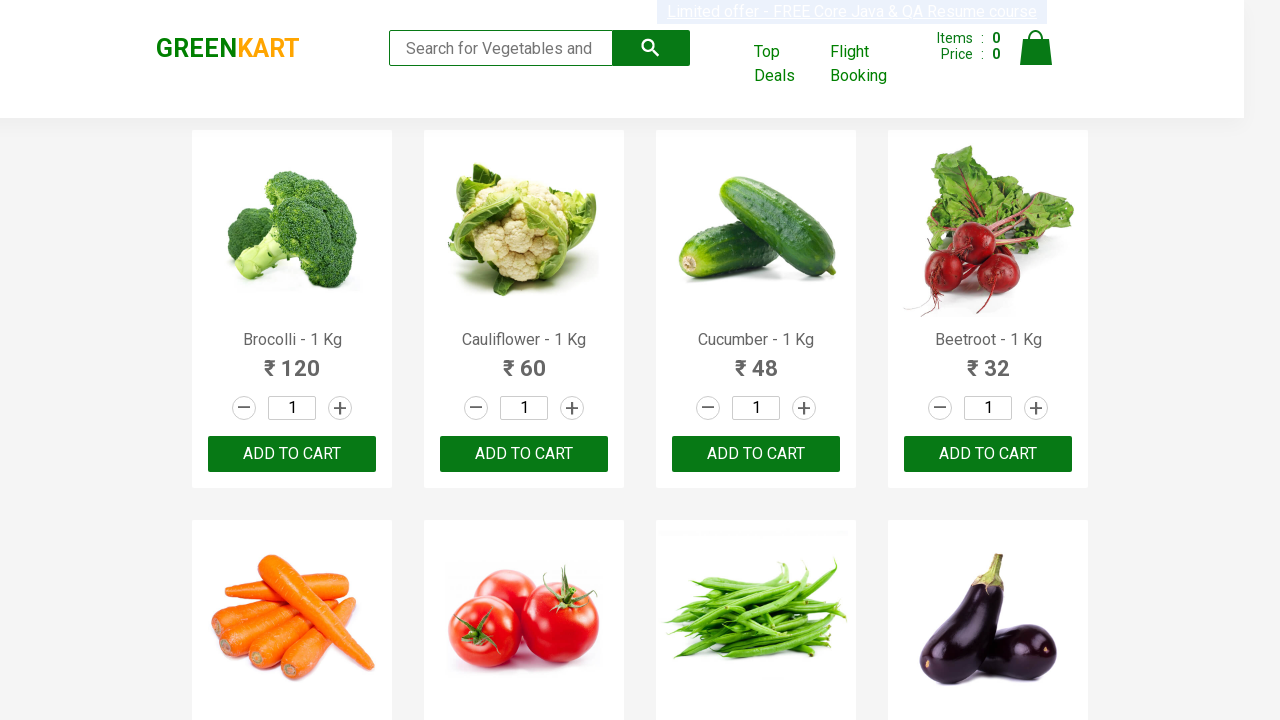

Added Brocolli to cart at (292, 454) on div.product-action >> nth=0
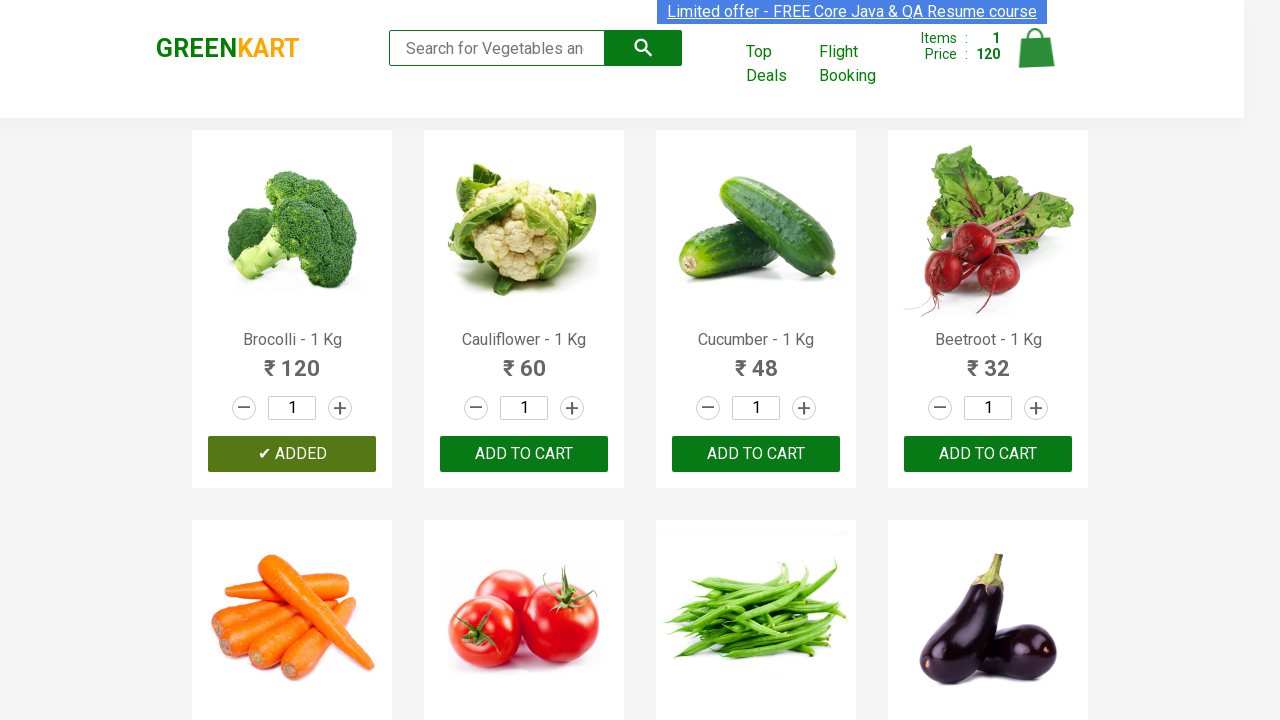

Added Cucumber to cart at (756, 454) on div.product-action >> nth=2
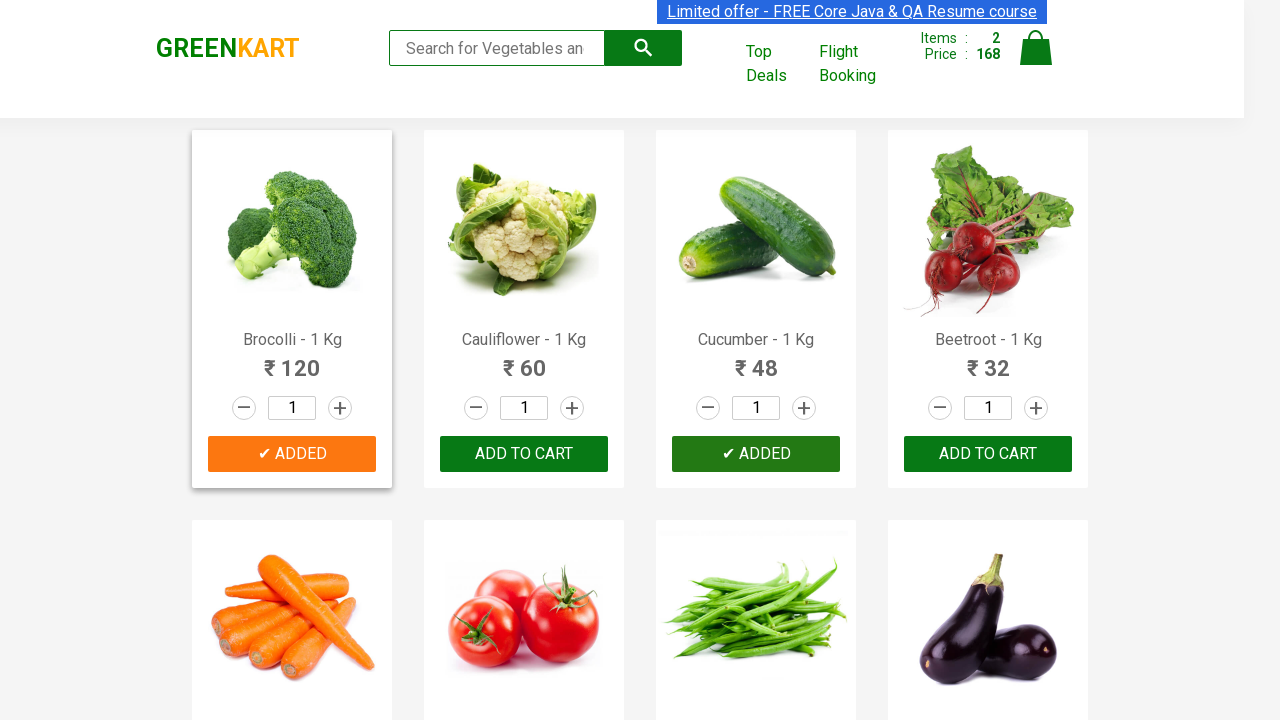

Added Beetroot to cart at (988, 454) on div.product-action >> nth=3
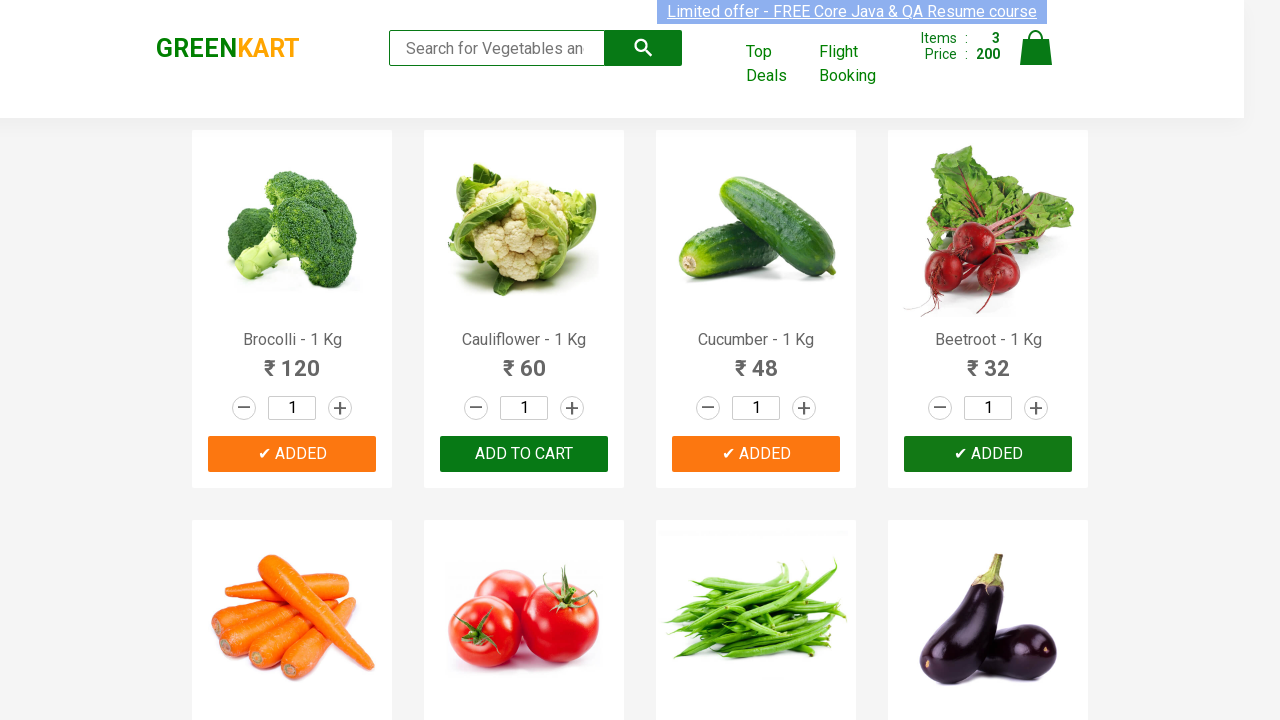

Added Carrot to cart at (292, 360) on div.product-action >> nth=4
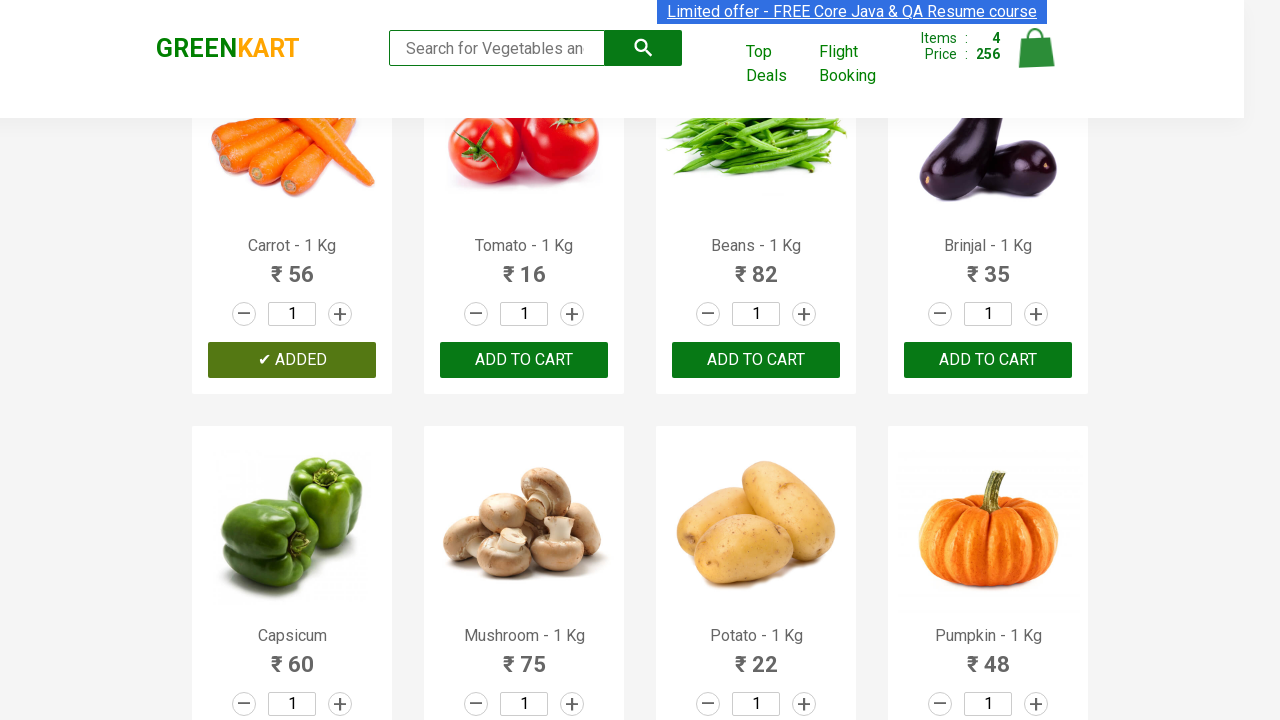

Successfully added all 4 vegetables to cart
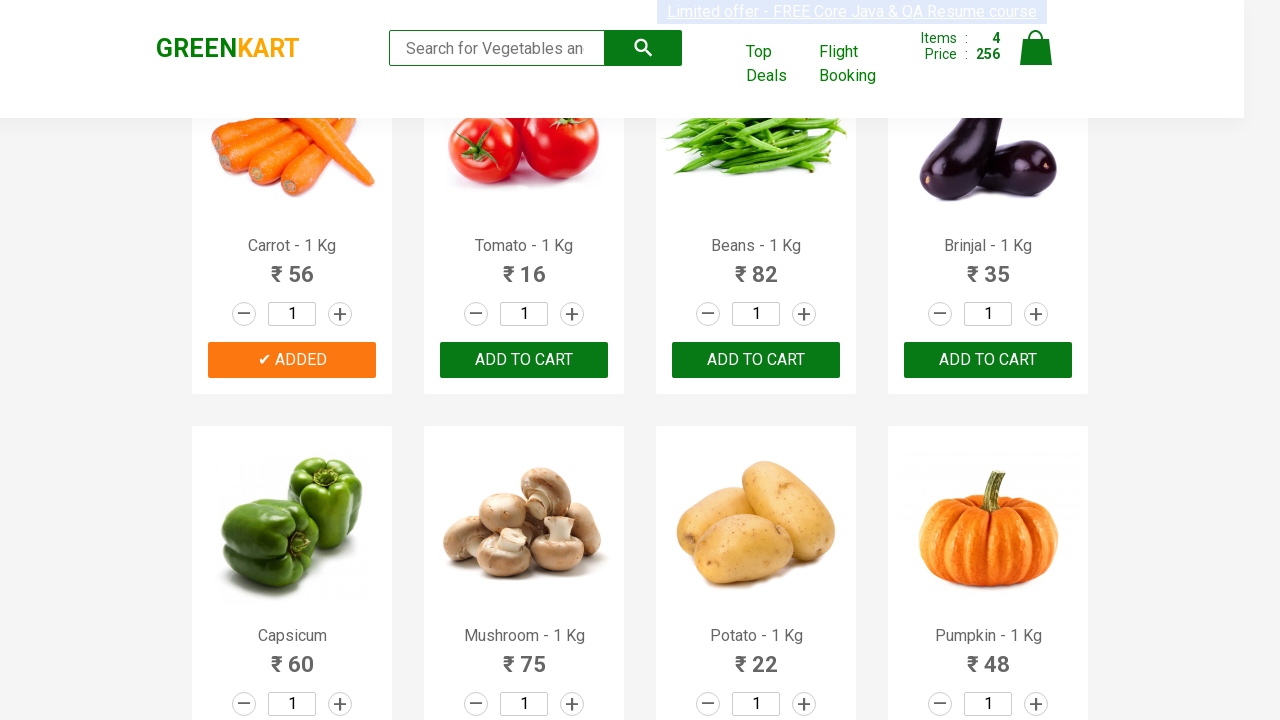

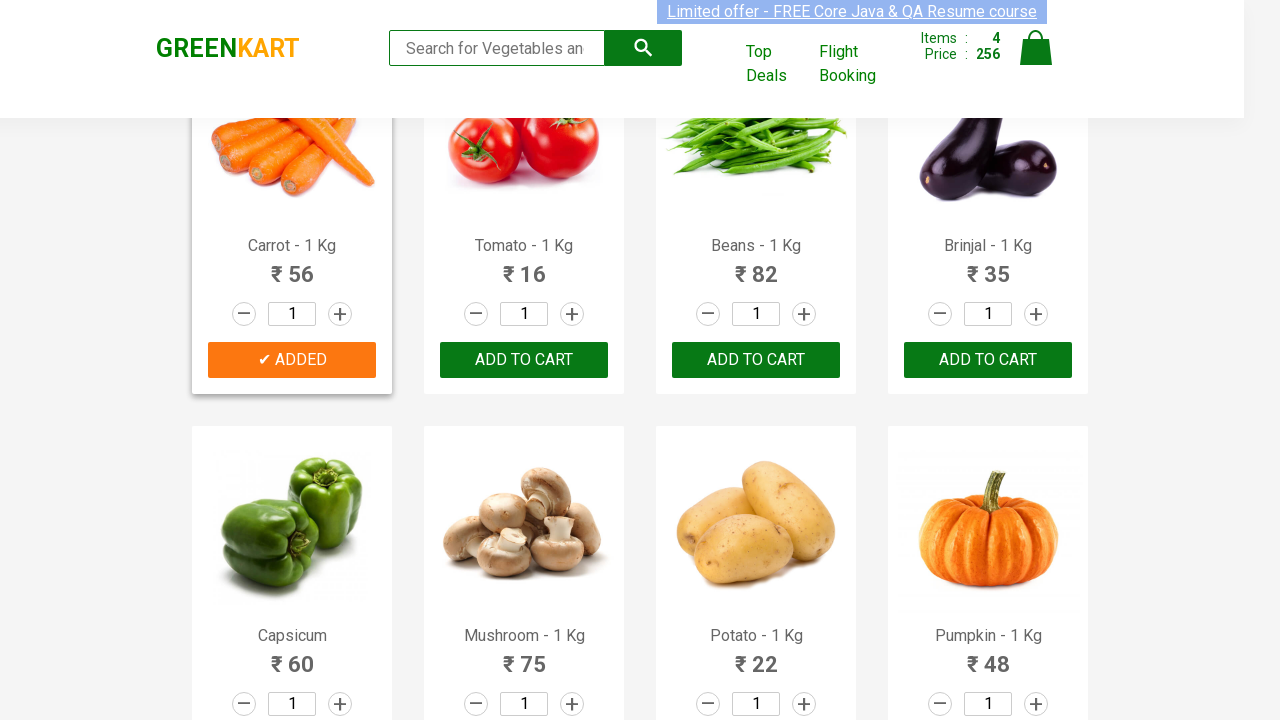